Navigates to a Habr blog article and attempts to click on an image element on the page

Starting URL: https://habr.com/ru/company/inDrive/blog/693768/

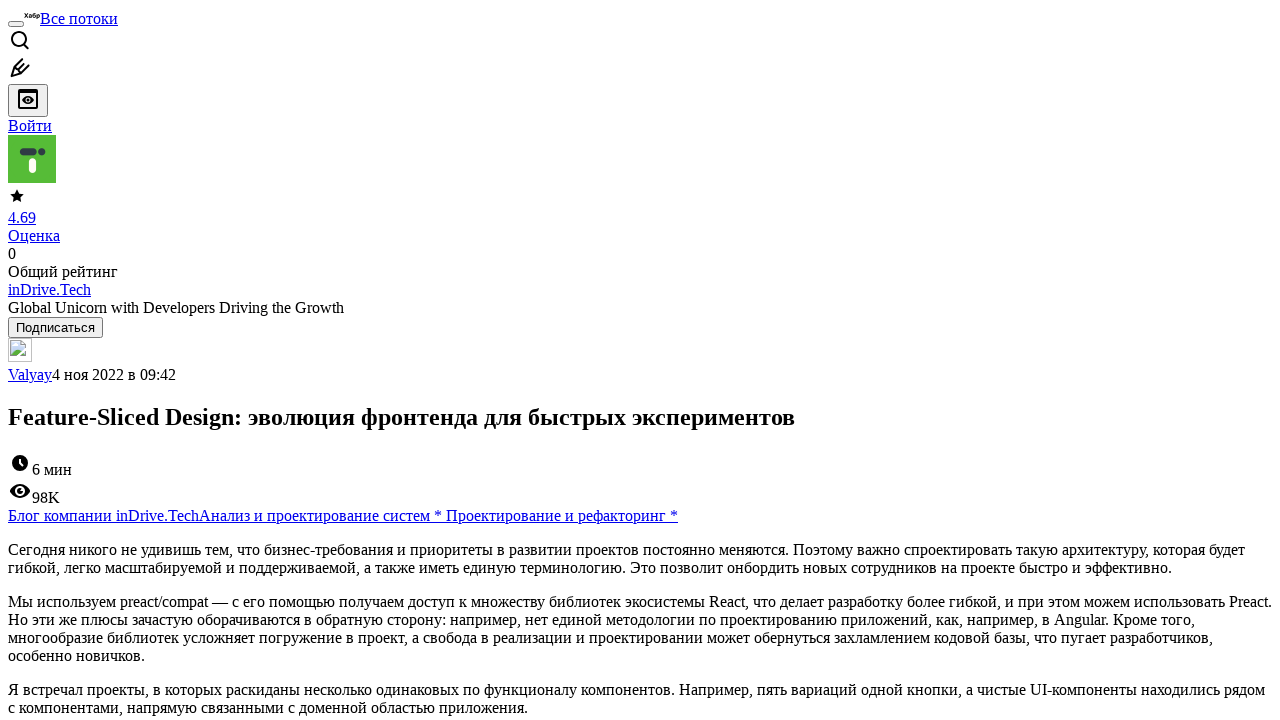

Waited for page DOM content to load
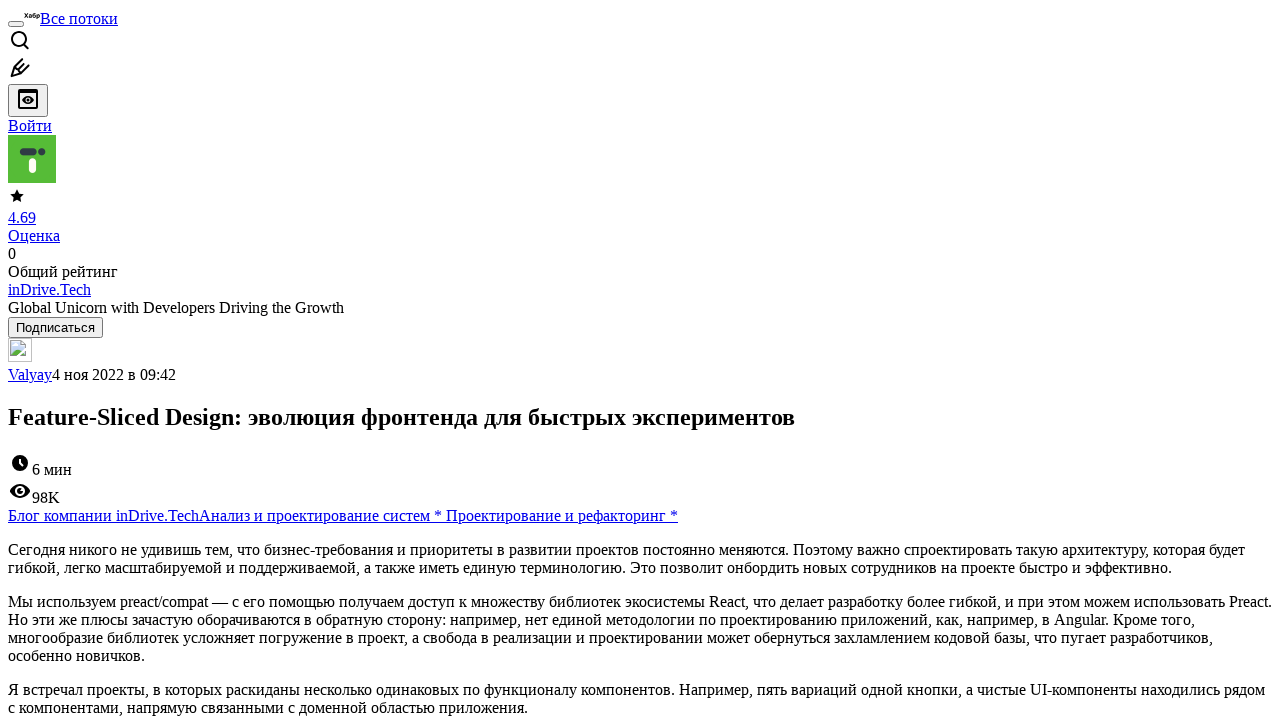

Clicked on image element in the article at (20, 350) on article img
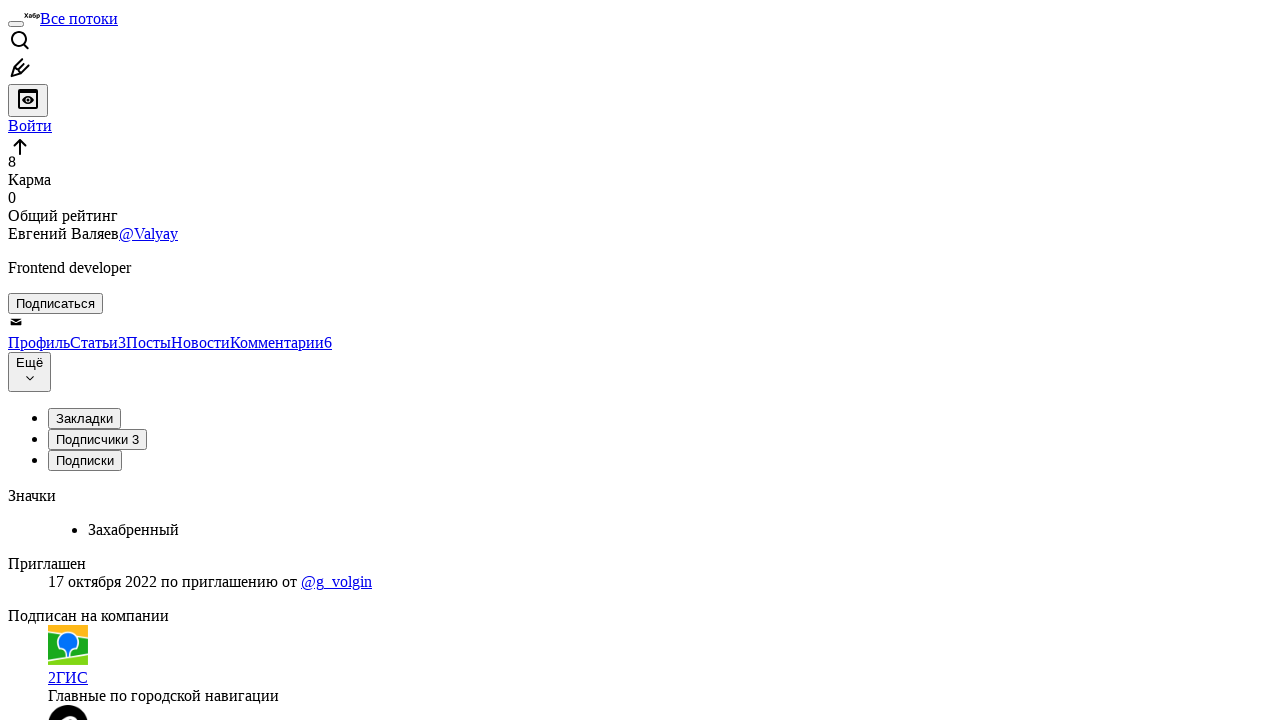

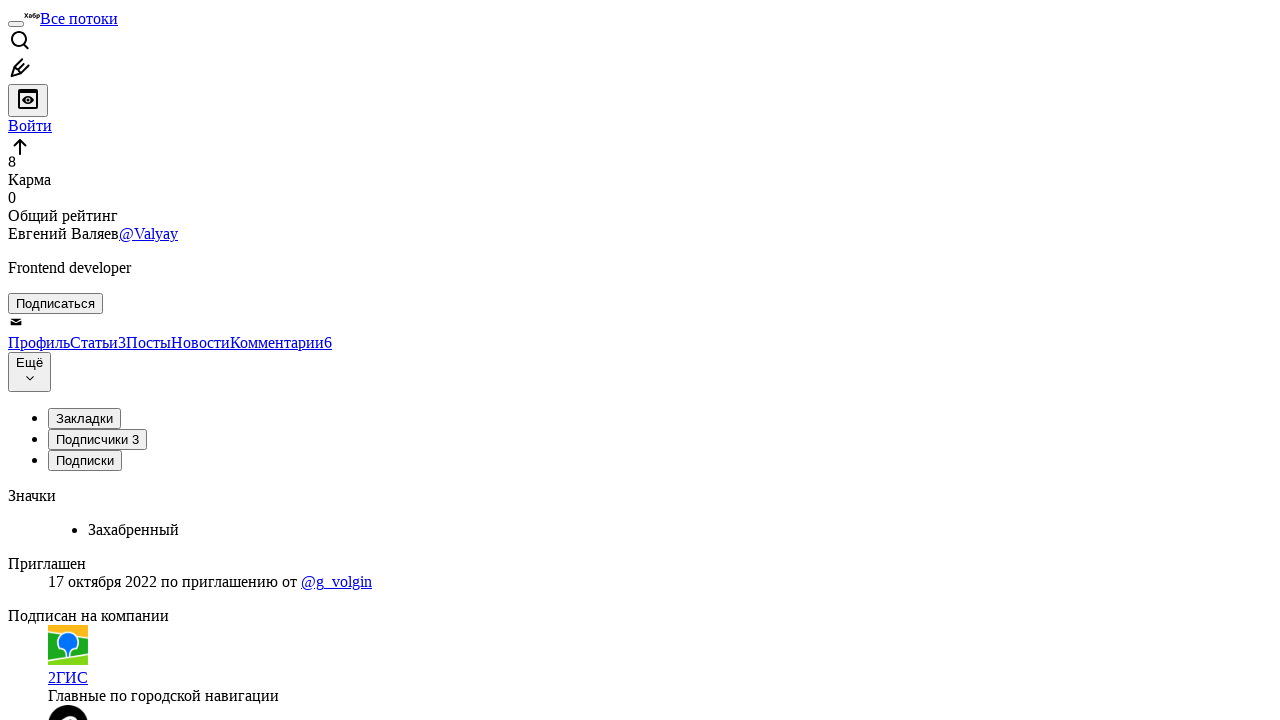